Tests the A/B Testing page by navigating to it and verifying that either "A/B Test Variation 1" or "A/B Test Control" heading is displayed.

Starting URL: http://the-internet.herokuapp.com/

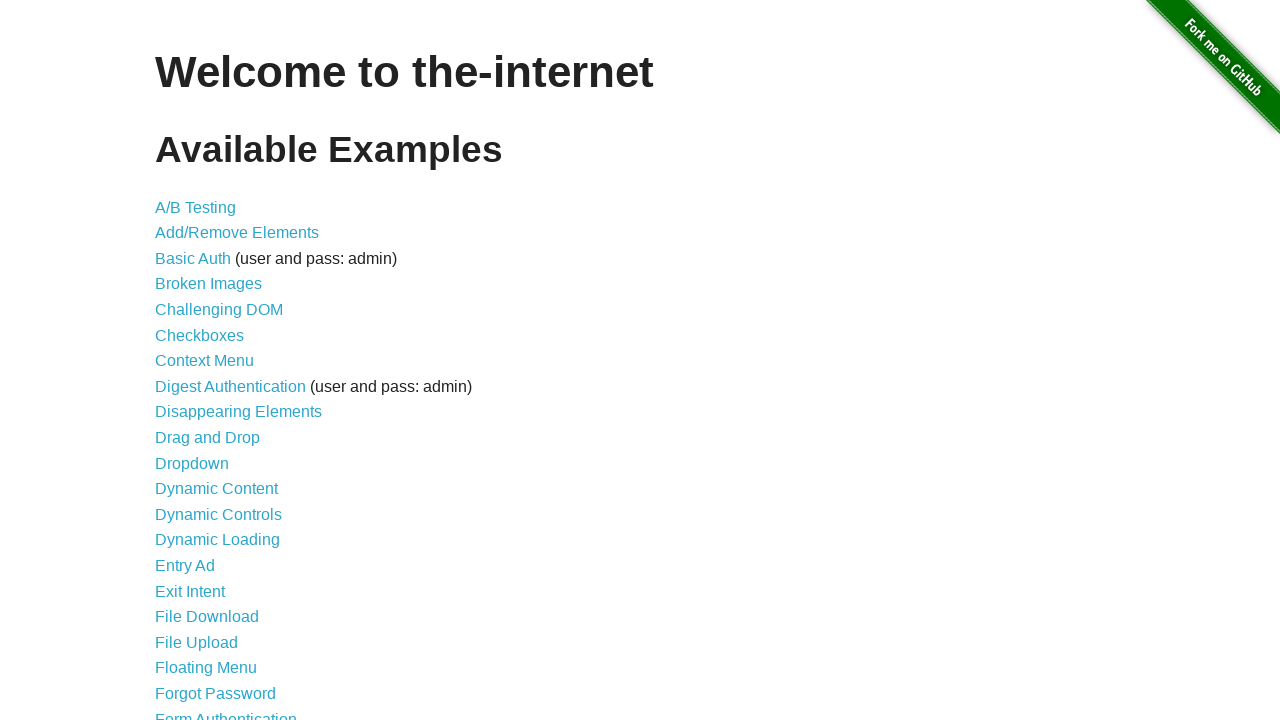

Clicked on the A/B Testing link at (196, 207) on text=A/B Testing
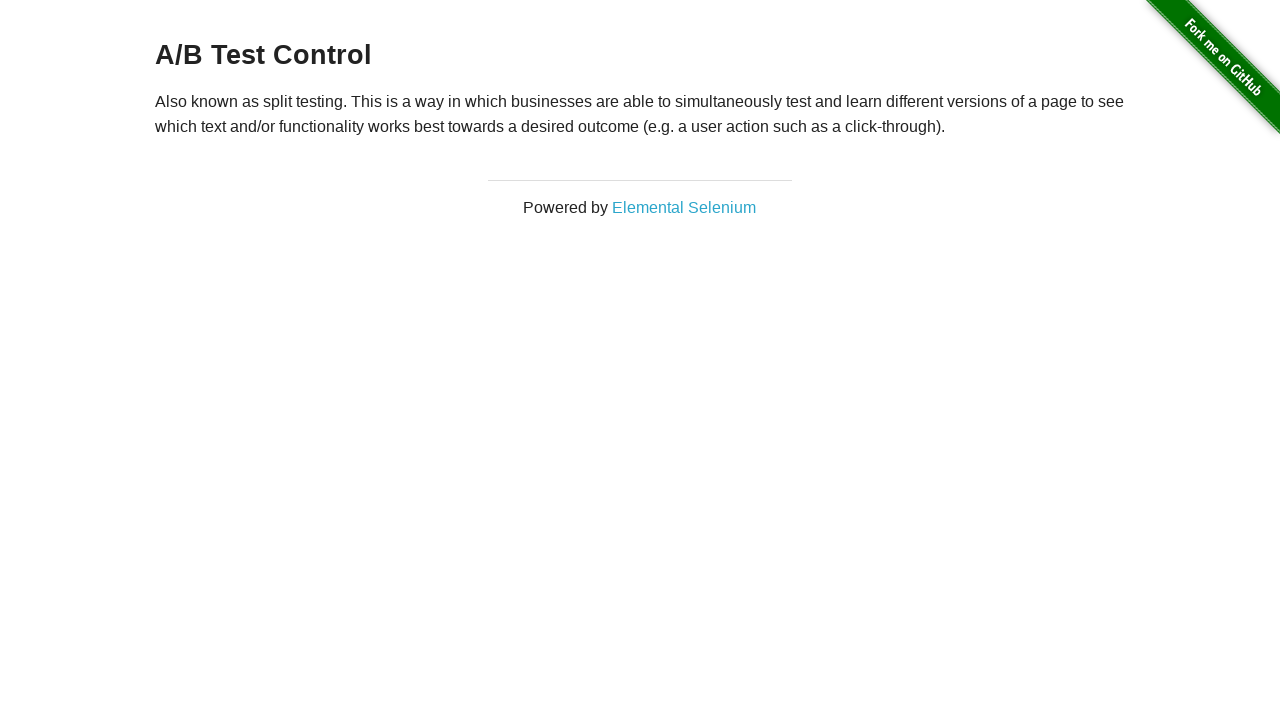

A/B Testing variation heading loaded and is present
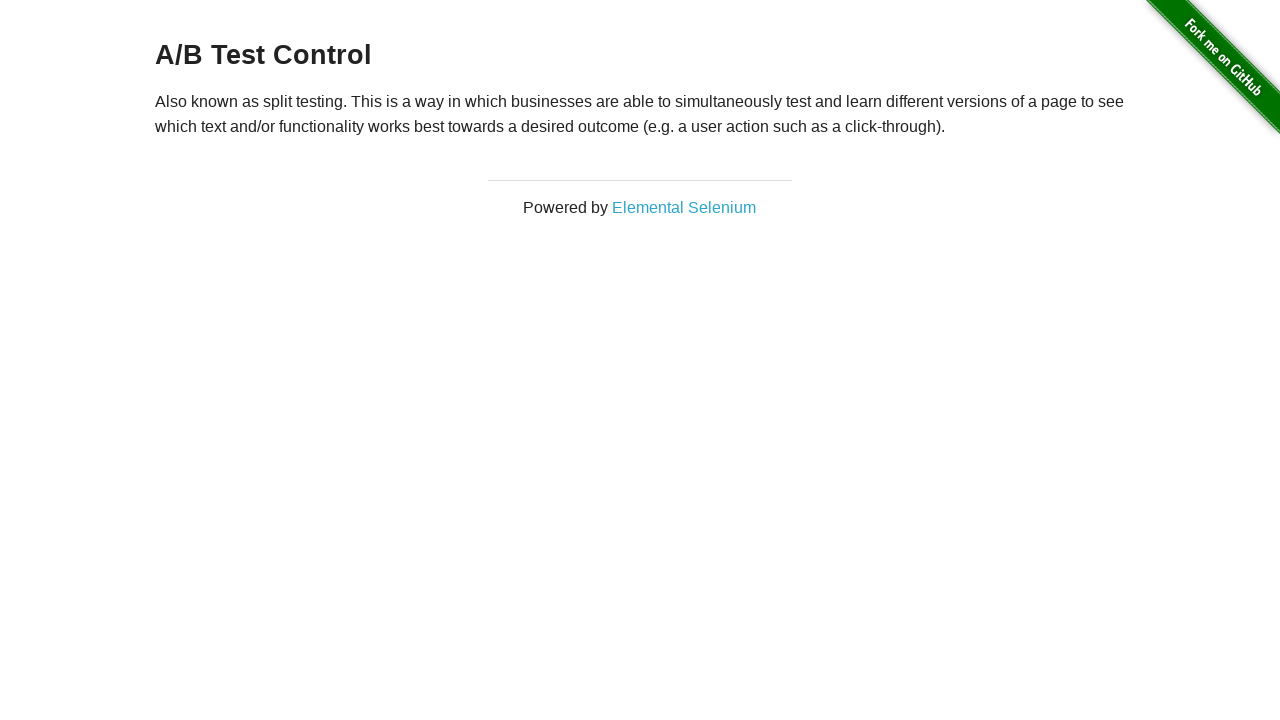

Retrieved variation text: 'A/B Test Control'
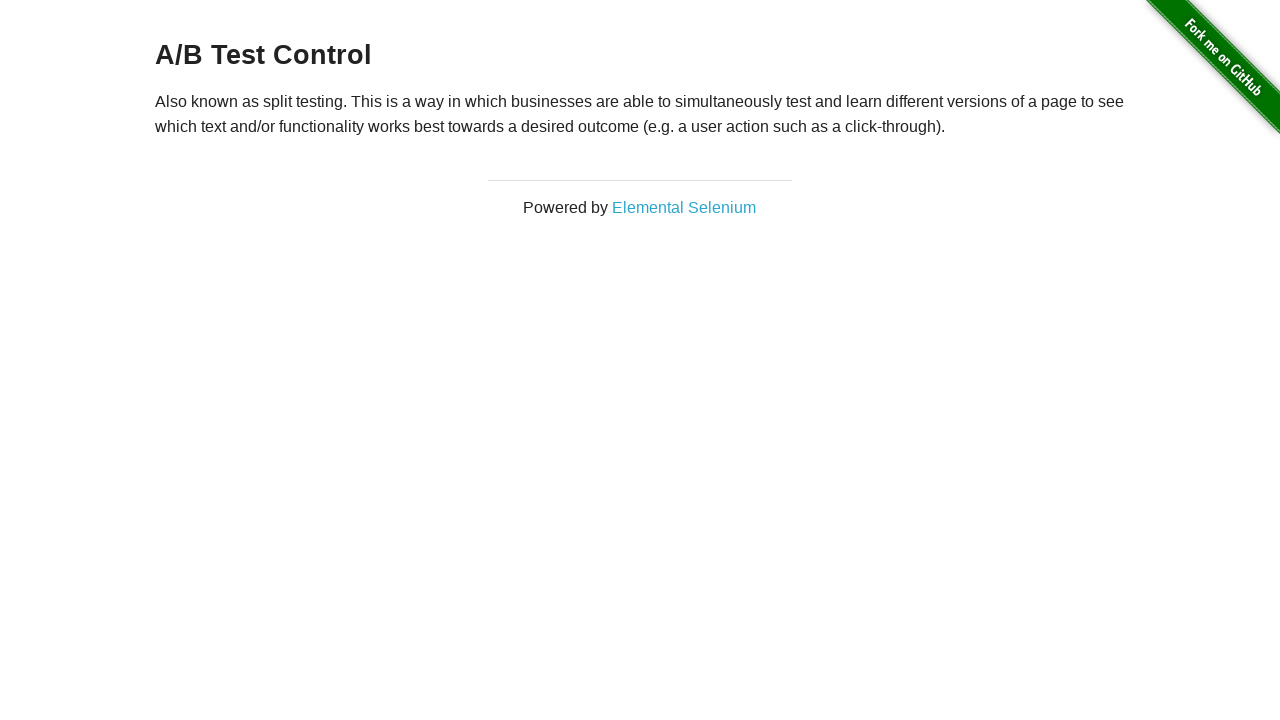

Verified that variation text 'A/B Test Control' is one of the expected A/B test variations
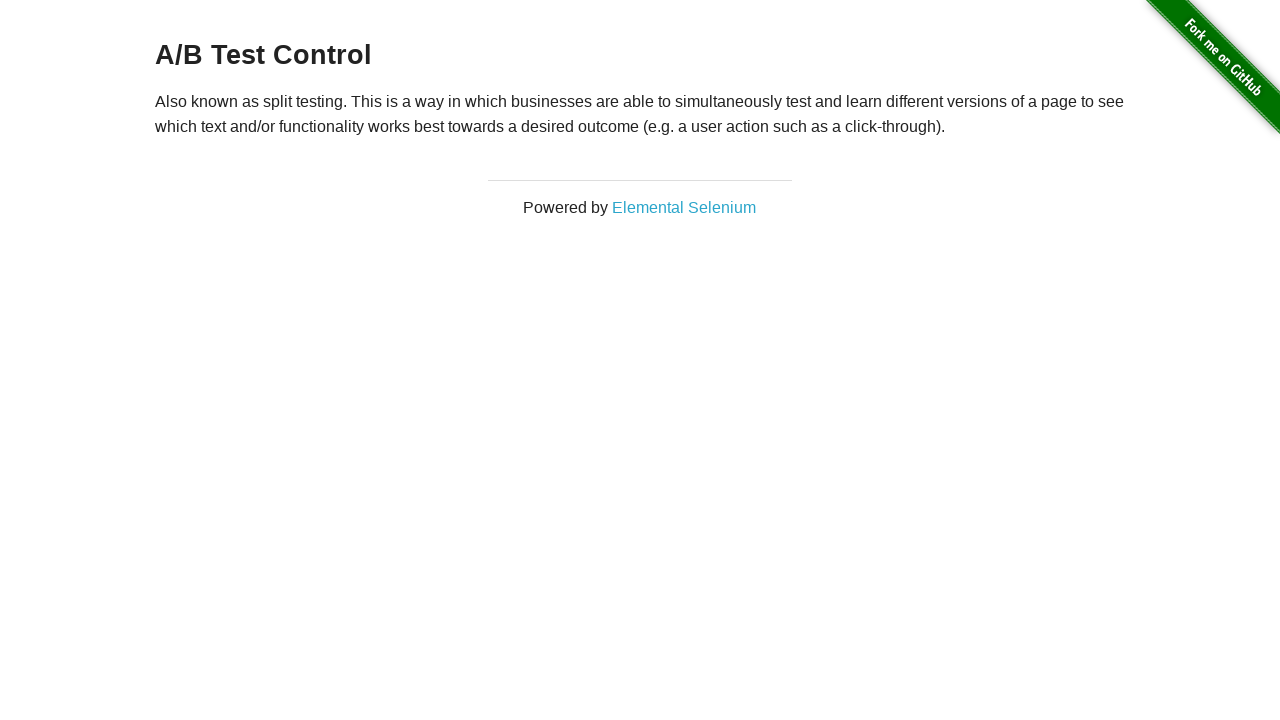

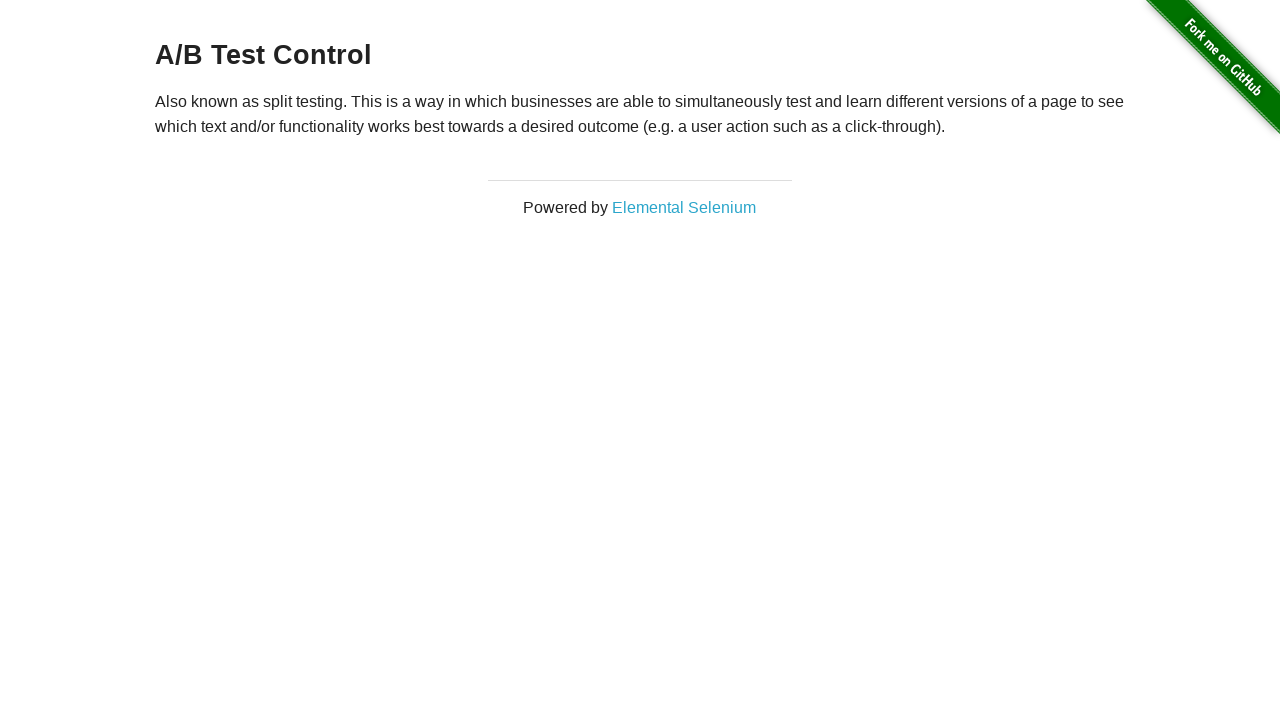